Tests window switching functionality by navigating to a page, clicking a link that opens a new window/tab for Electronics products, verifying the new page content and product count, then switching back to the original window.

Starting URL: https://testotomasyonu.com/addremove/

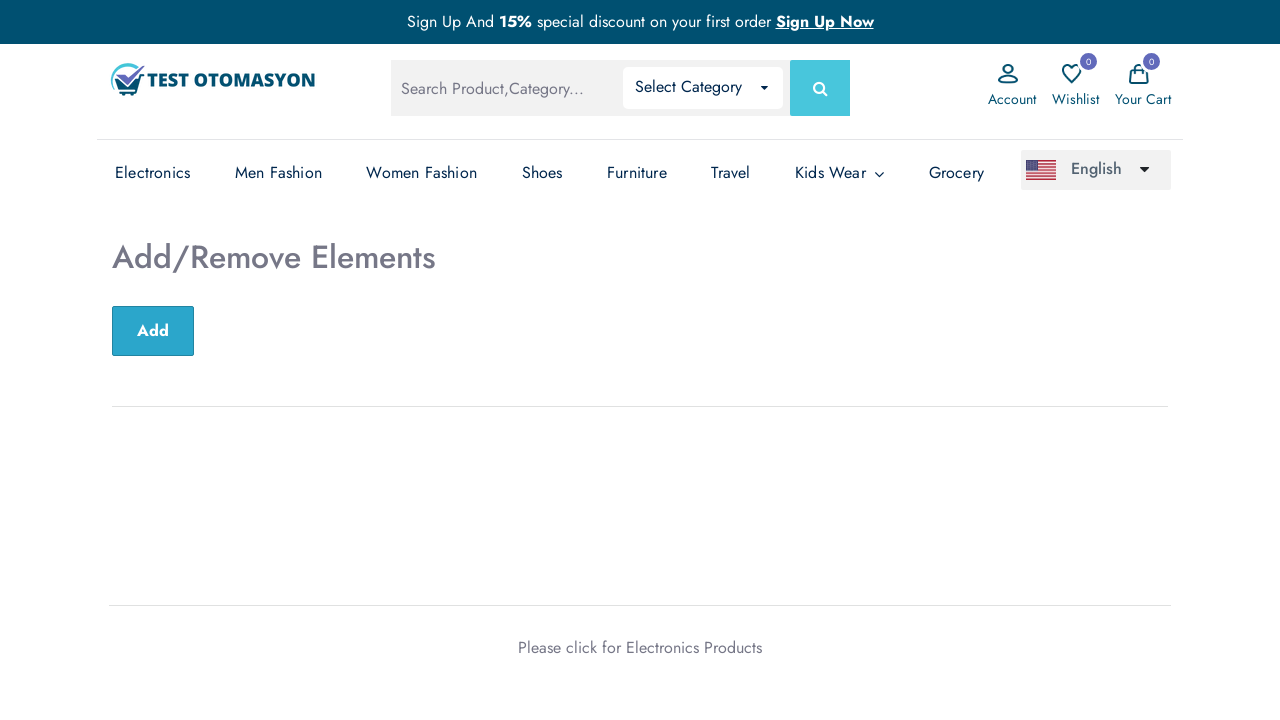

Verified 'Add/Remove Elements' text is present on the page
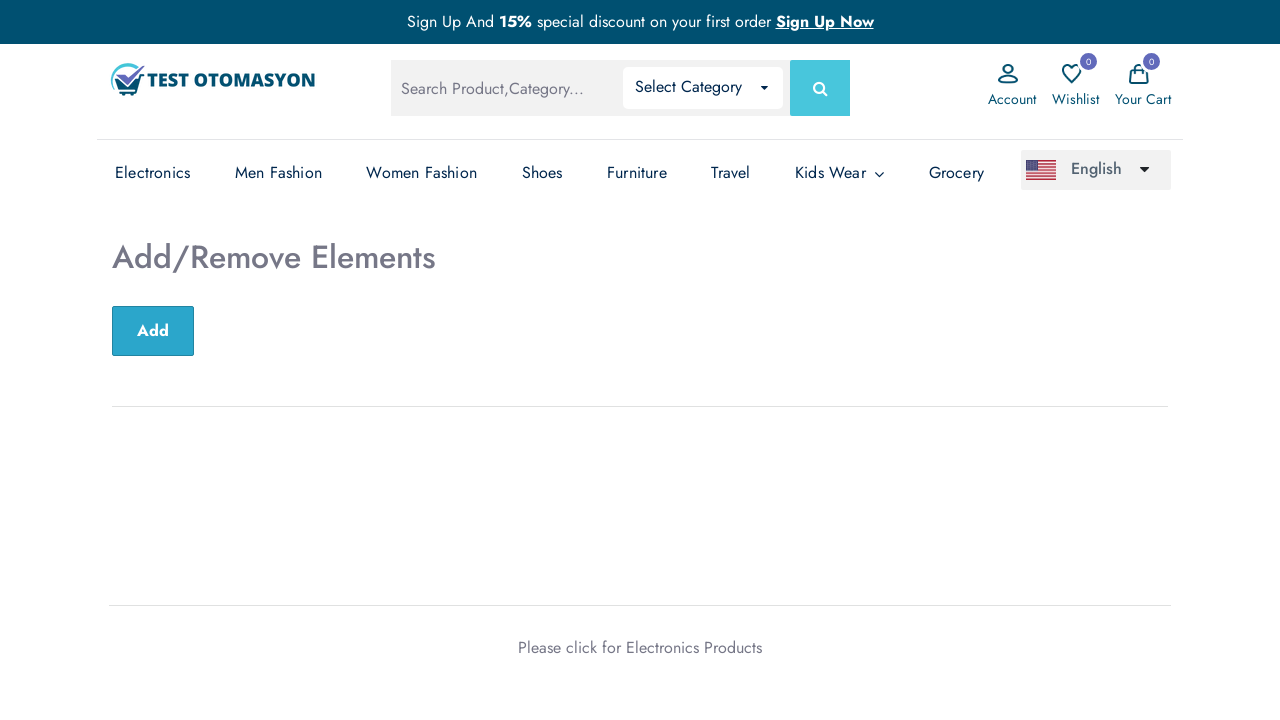

Verified page title is 'Test Otomasyonu'
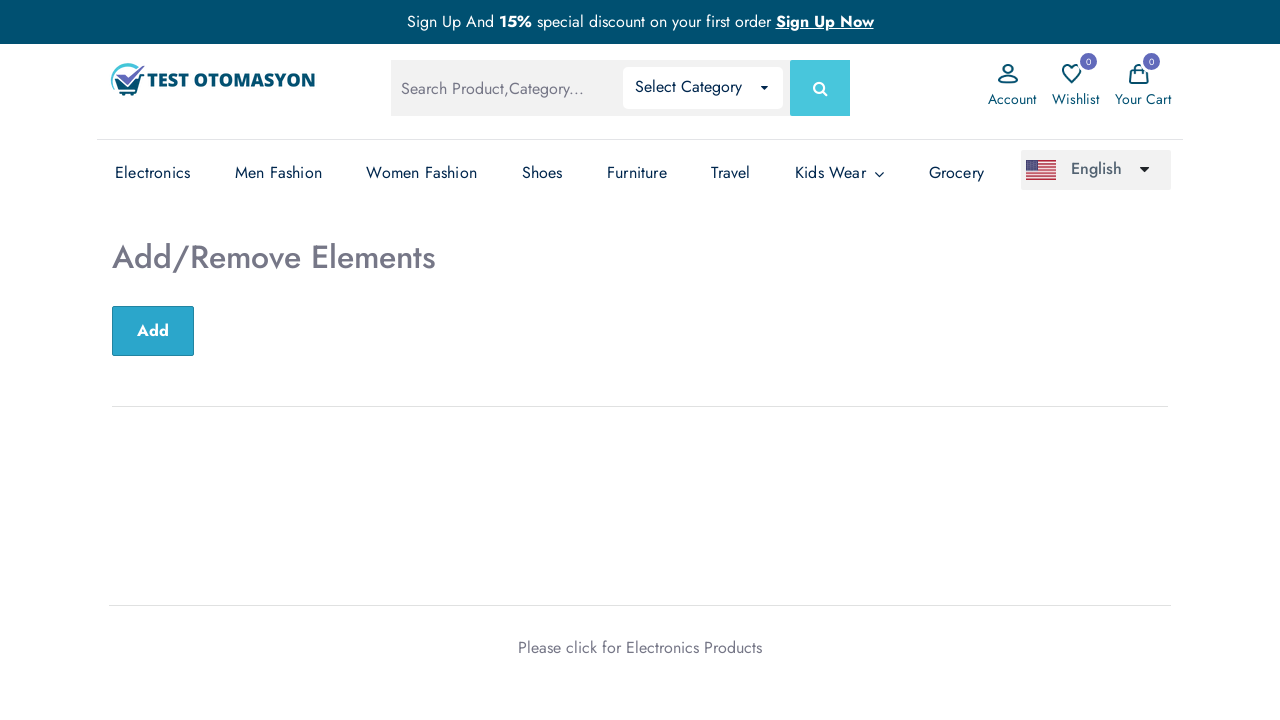

Clicked 'Electronics Products' link to open new window/tab at (694, 647) on xpath=//*[text()='Electronics Products']
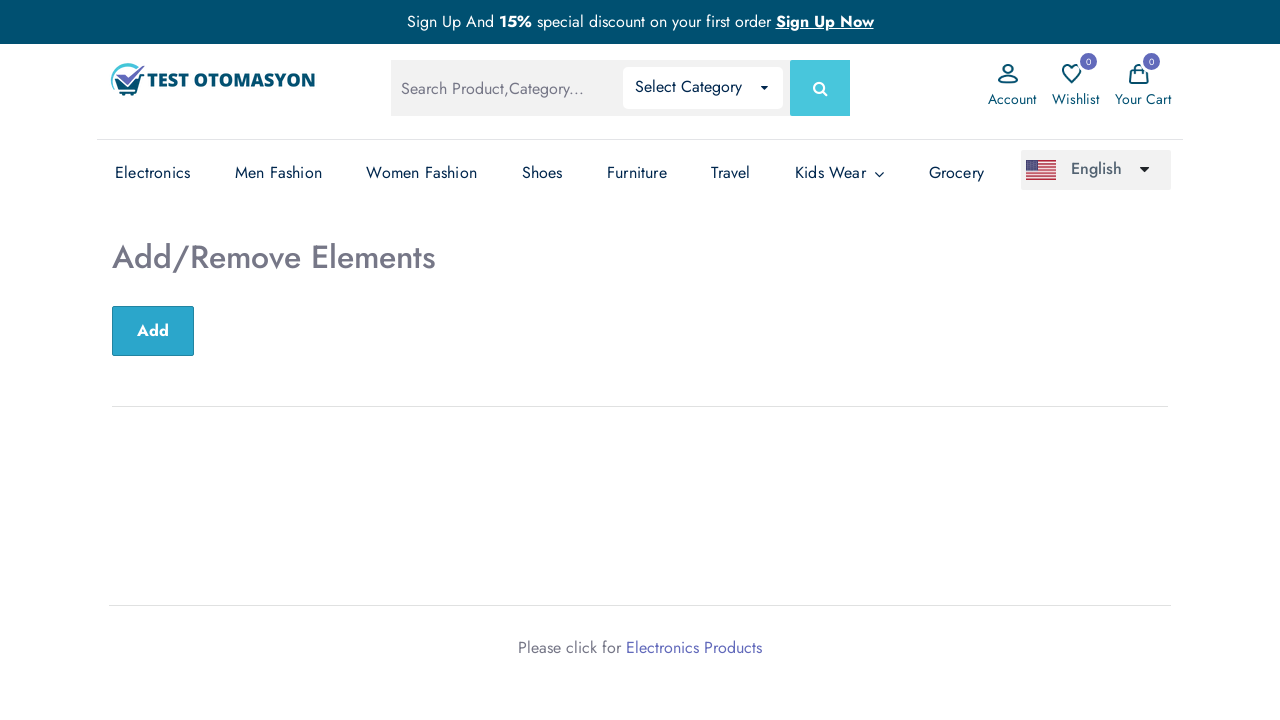

New window/tab opened and page load completed
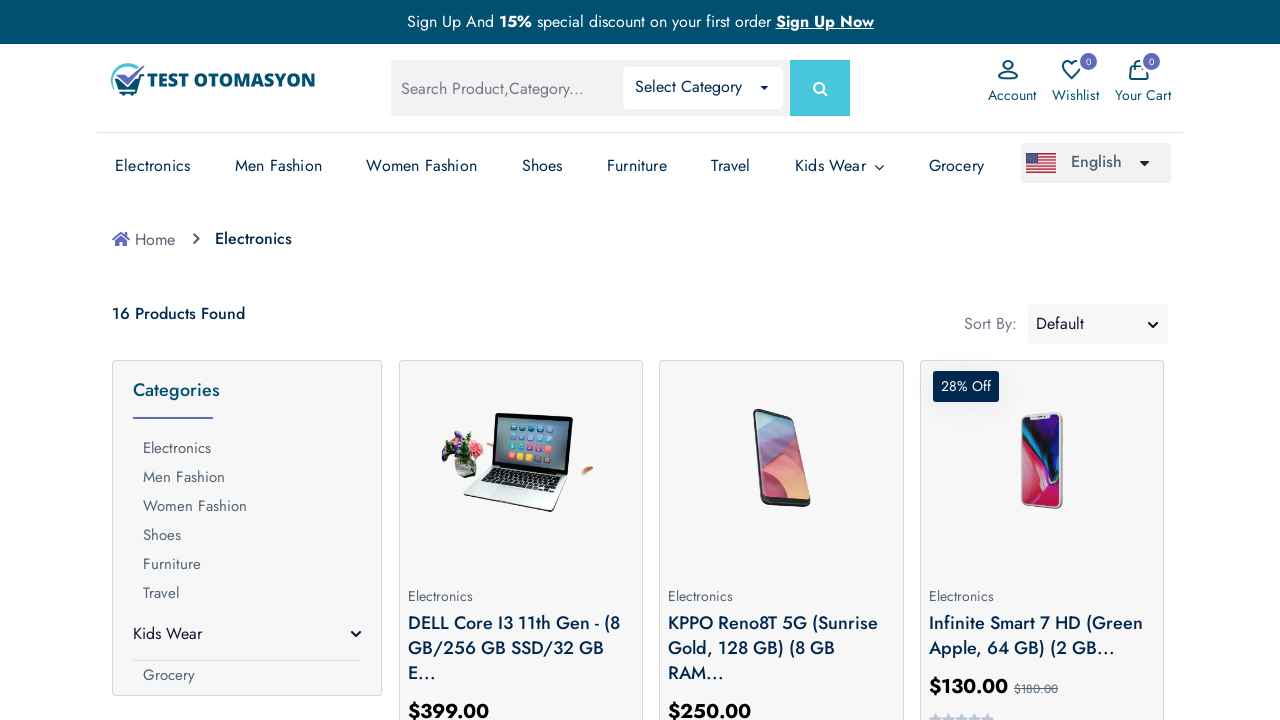

Verified new page title contains 'Electronics'
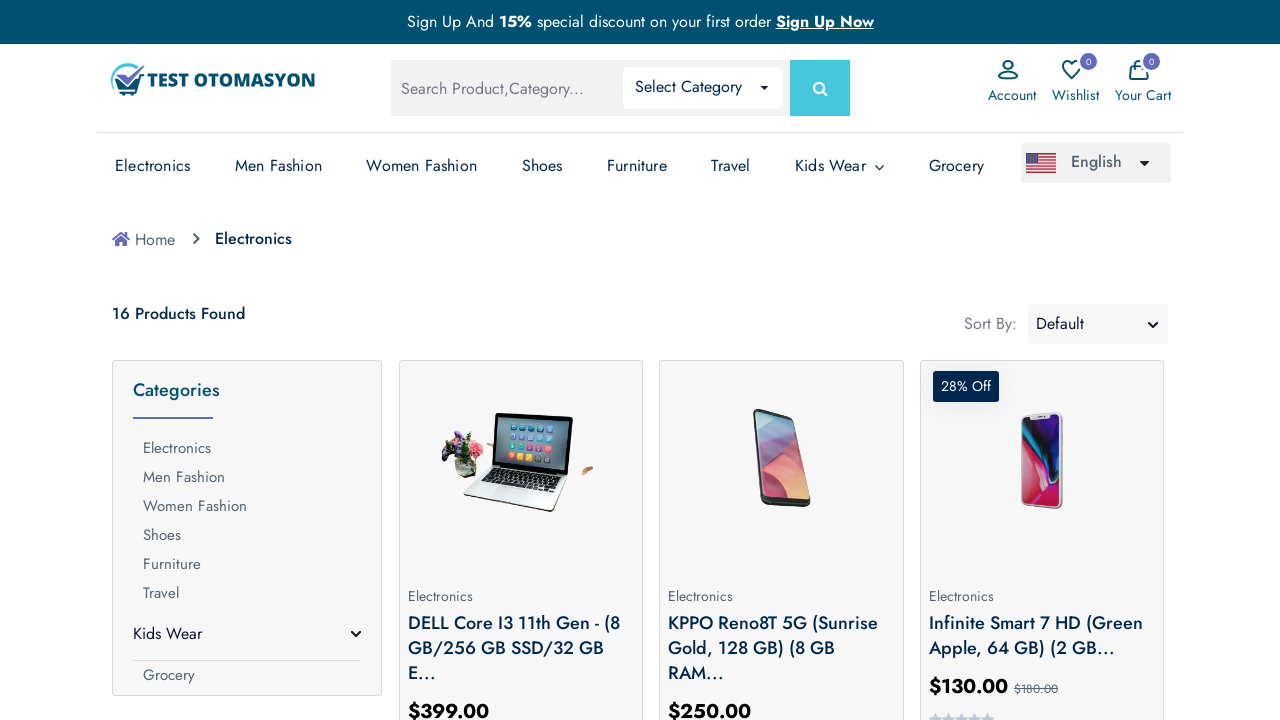

Verified there are 16 products displayed on the Electronics page
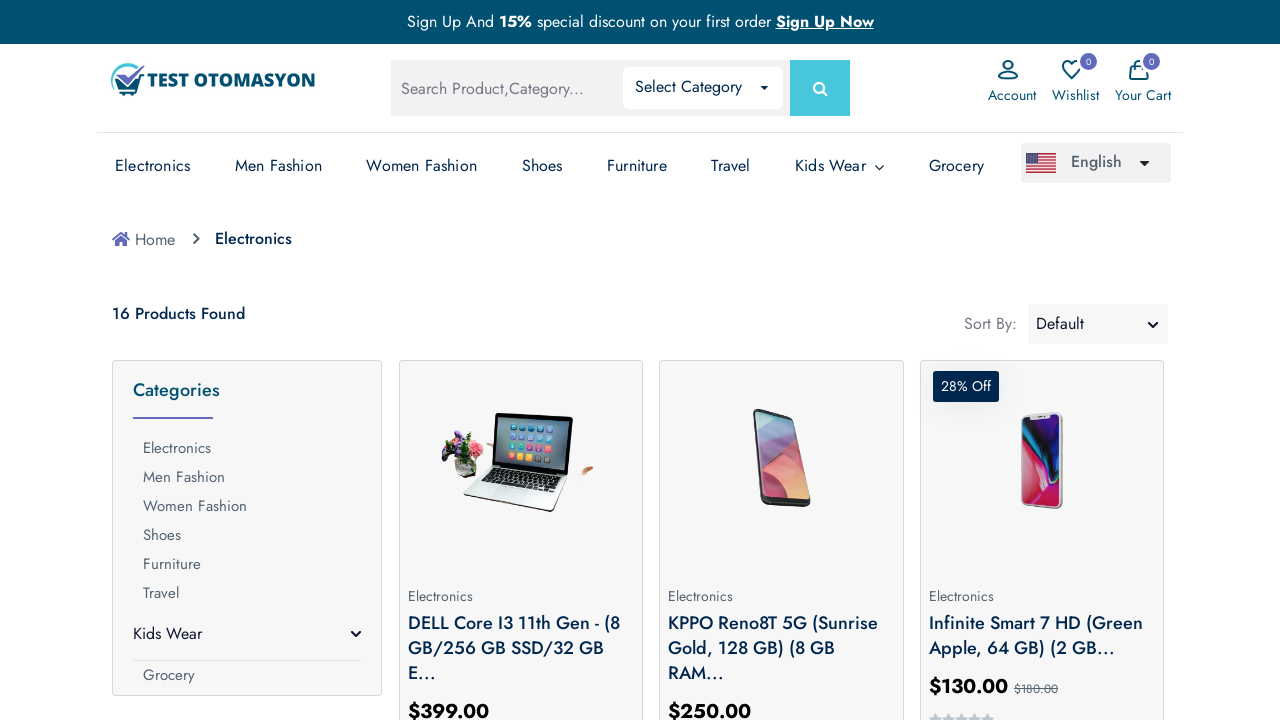

Switched back to original page and verified URL contains 'addremove'
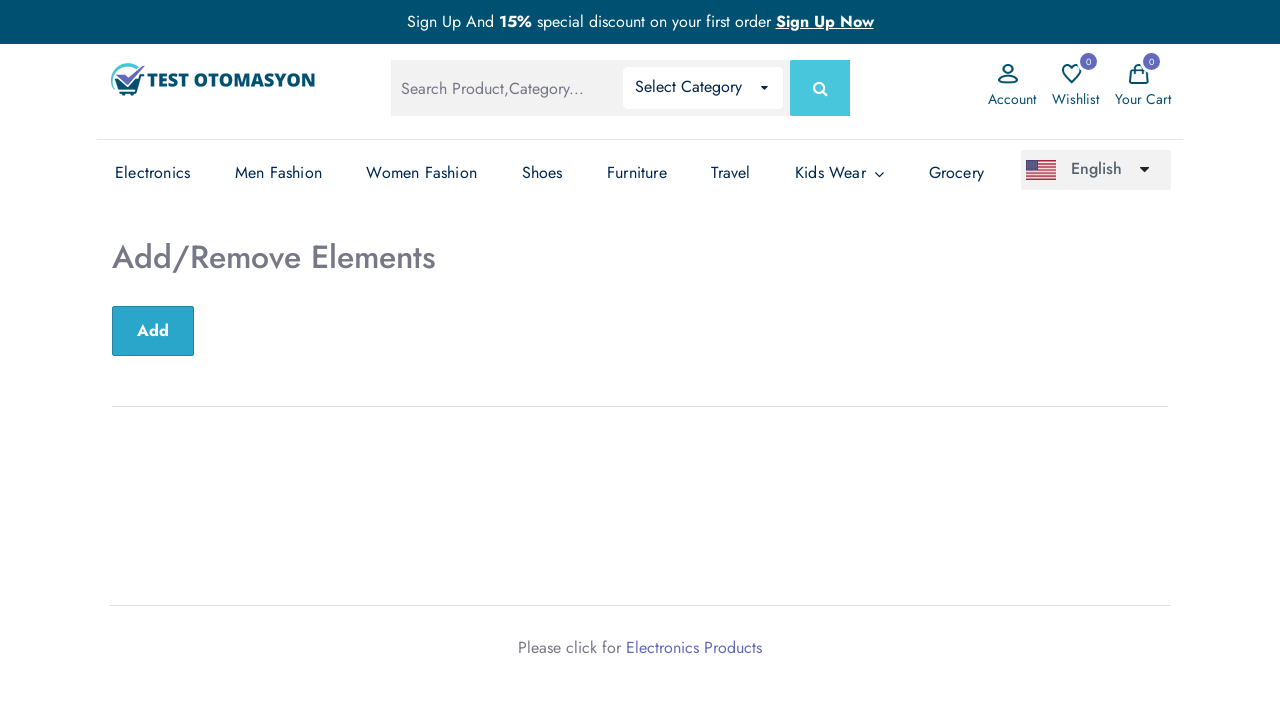

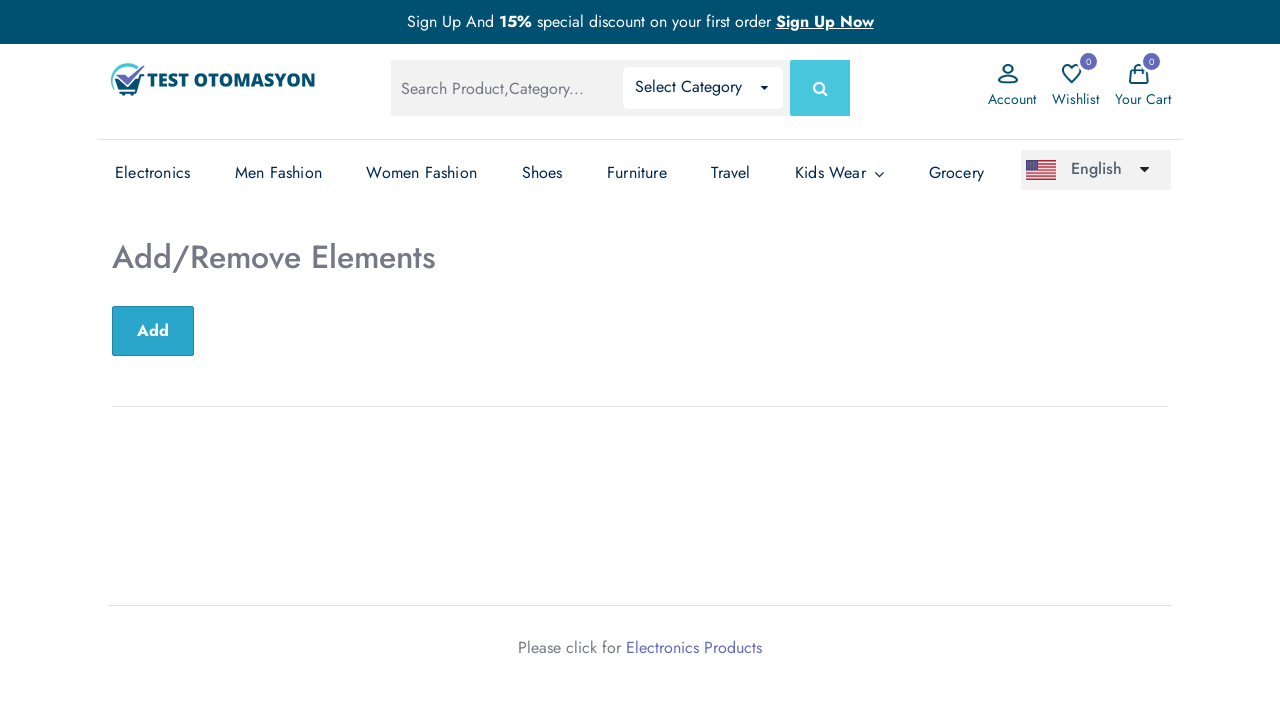